Tests dropdown selection functionality by selecting options from multiple dropdown menus using different selection methods

Starting URL: https://letcode.in/dropdowns

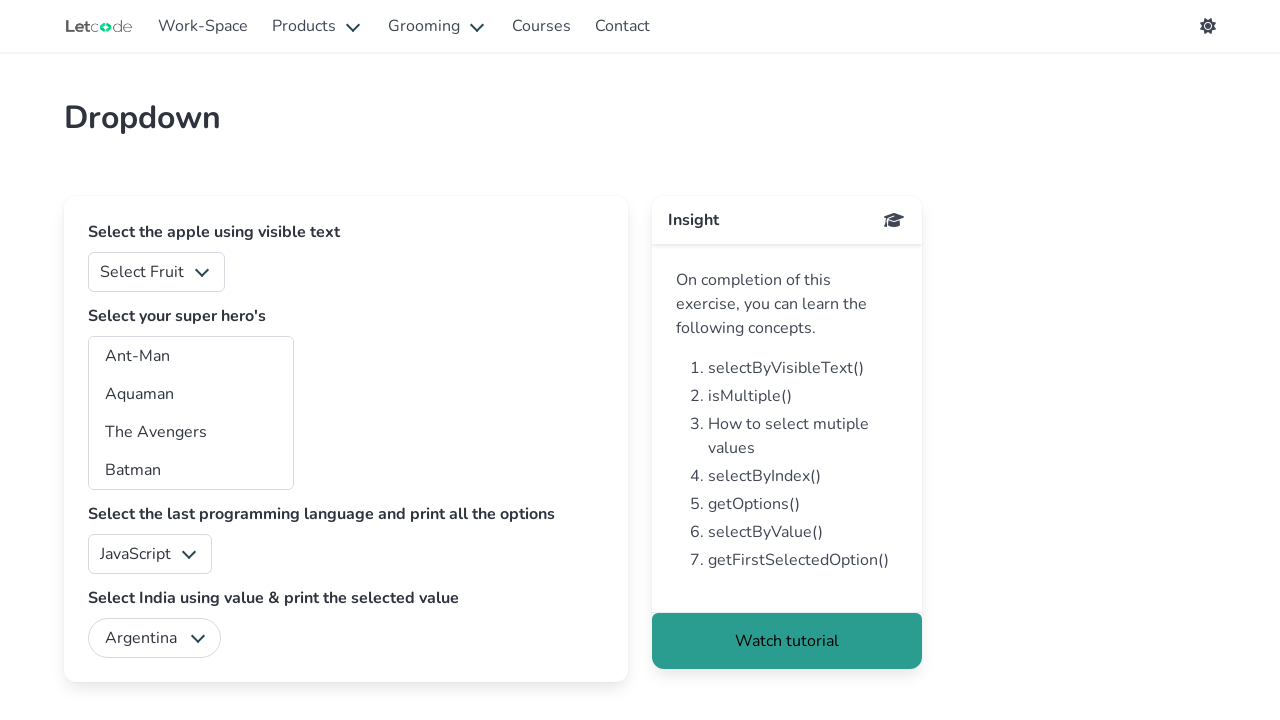

Selected 'Orange' from fruits dropdown by visible text on select#fruits
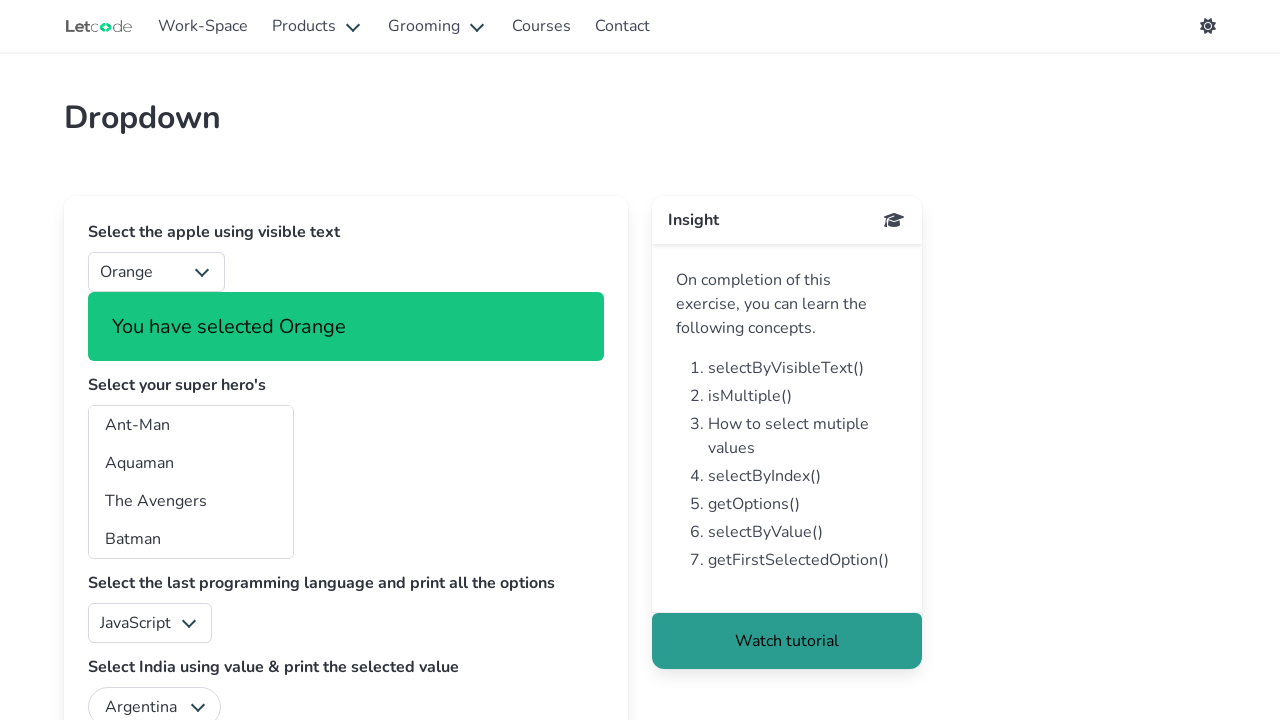

Selected 'java' from programming language dropdown by value on select#lang
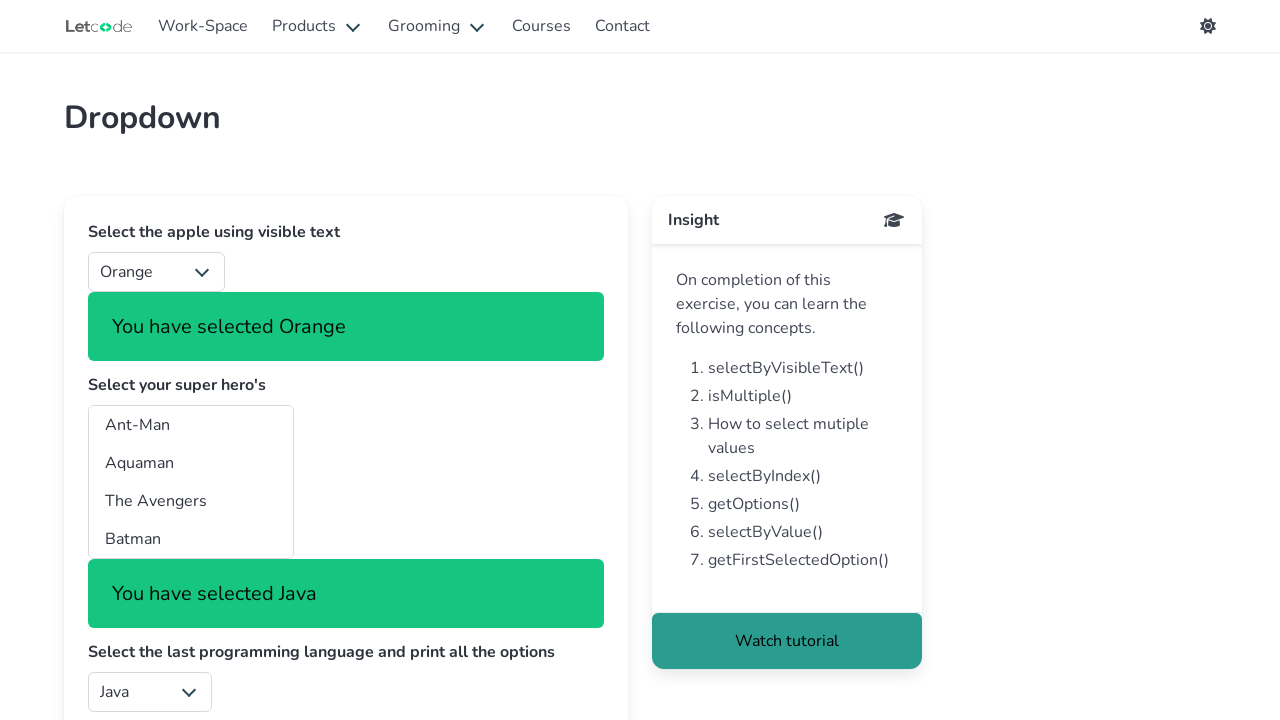

Selected 'Argentina' from country dropdown by visible text on select#country
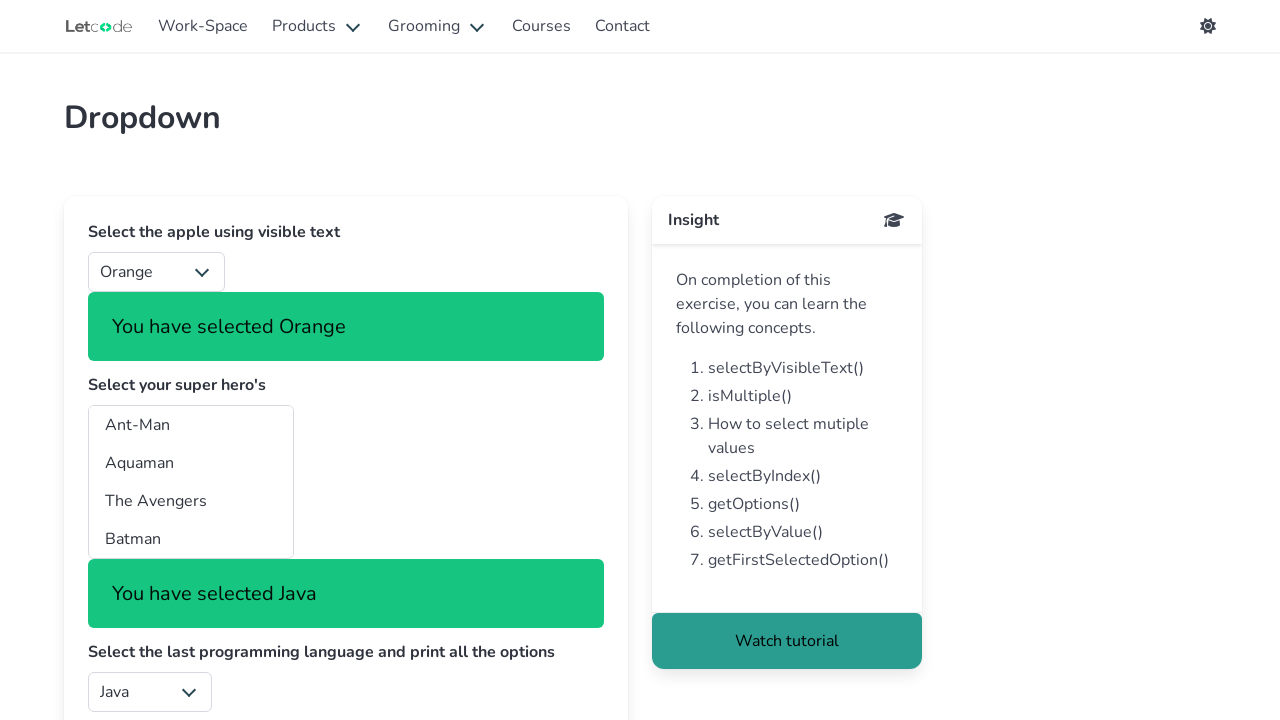

Waited 1000ms for dropdown selections to complete
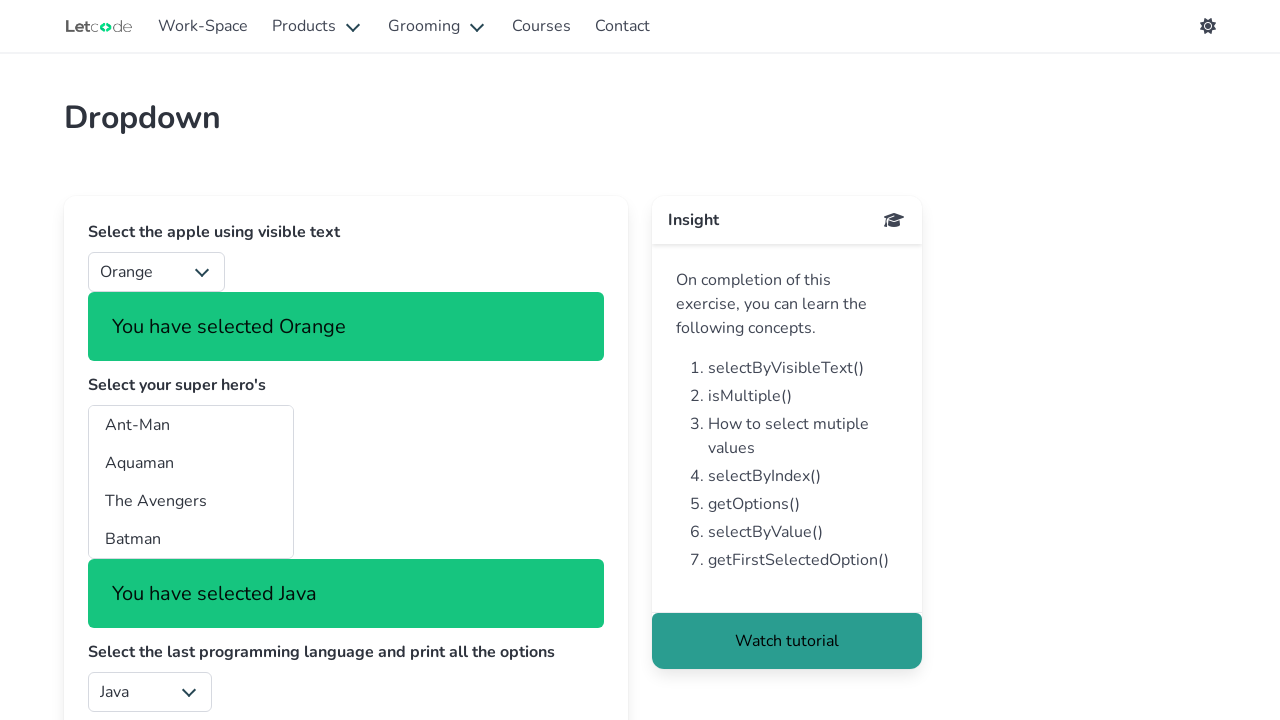

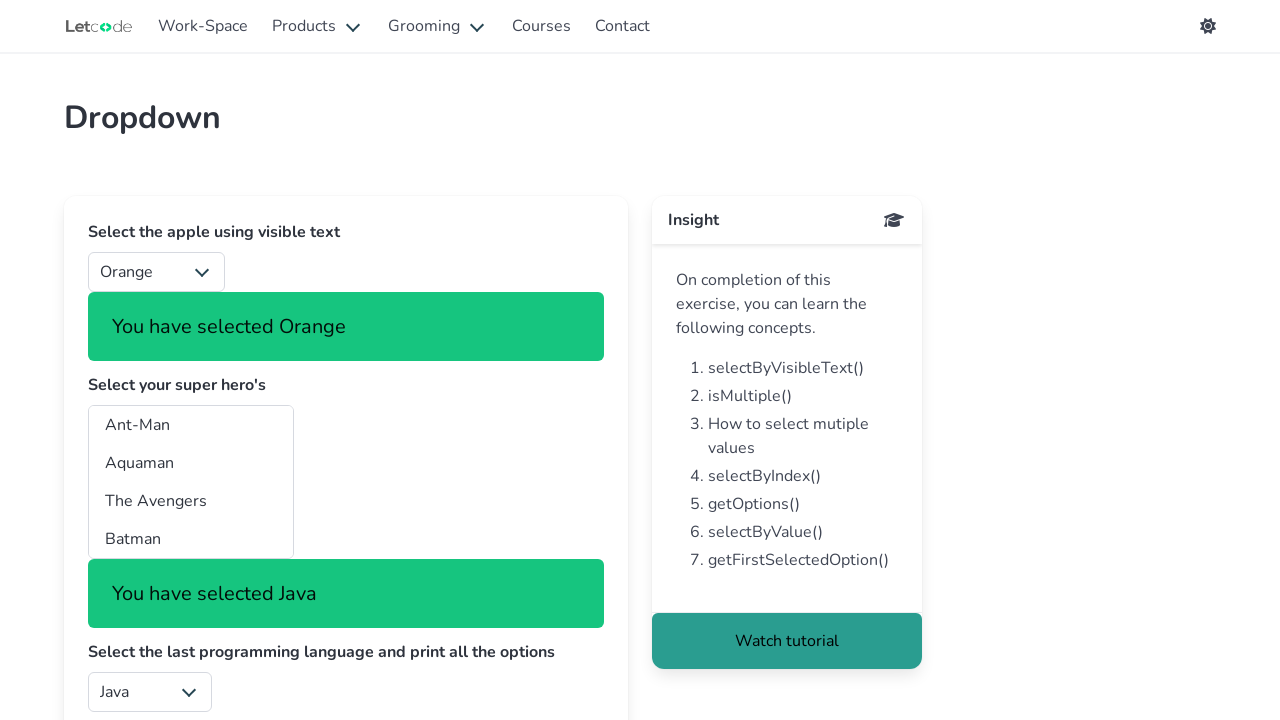